Tests the BlazeDemo homepage by navigating to it, waiting for the submit button to appear, and verifying the page title is "BlazeDemo" and that certain text is not present in the page body.

Starting URL: http://blazedemo.com/

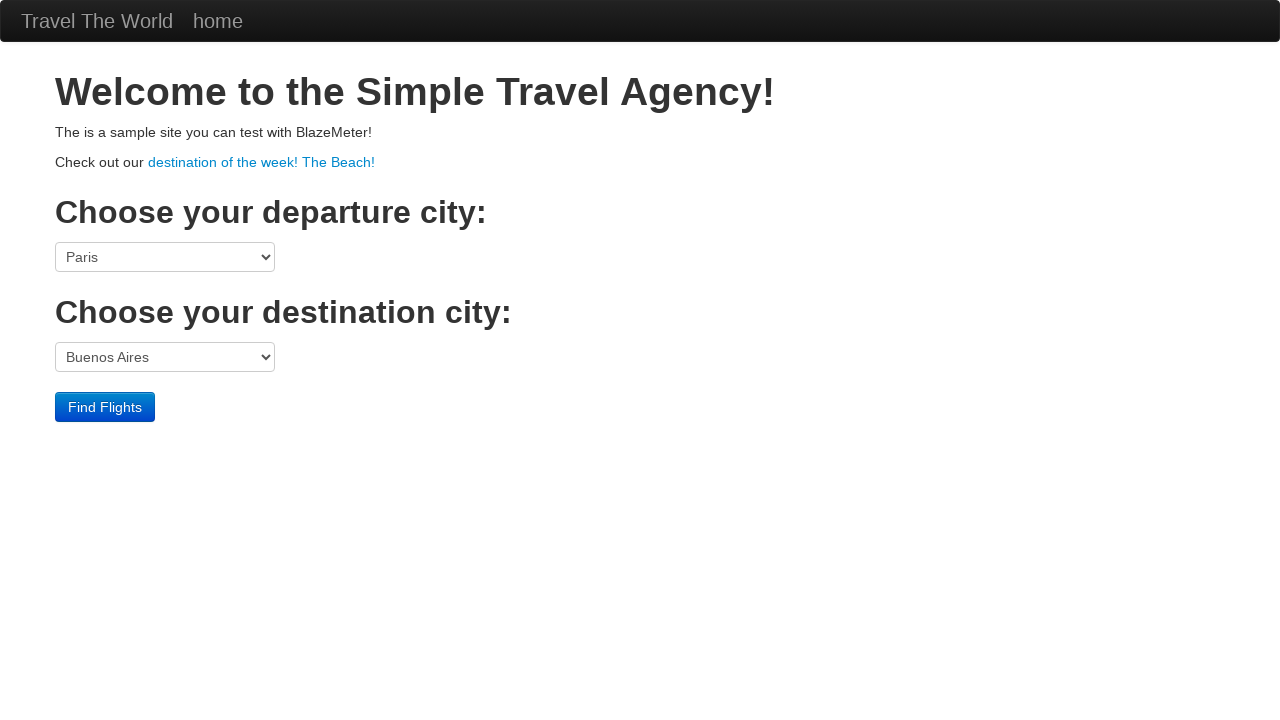

Navigated to BlazeDemo homepage
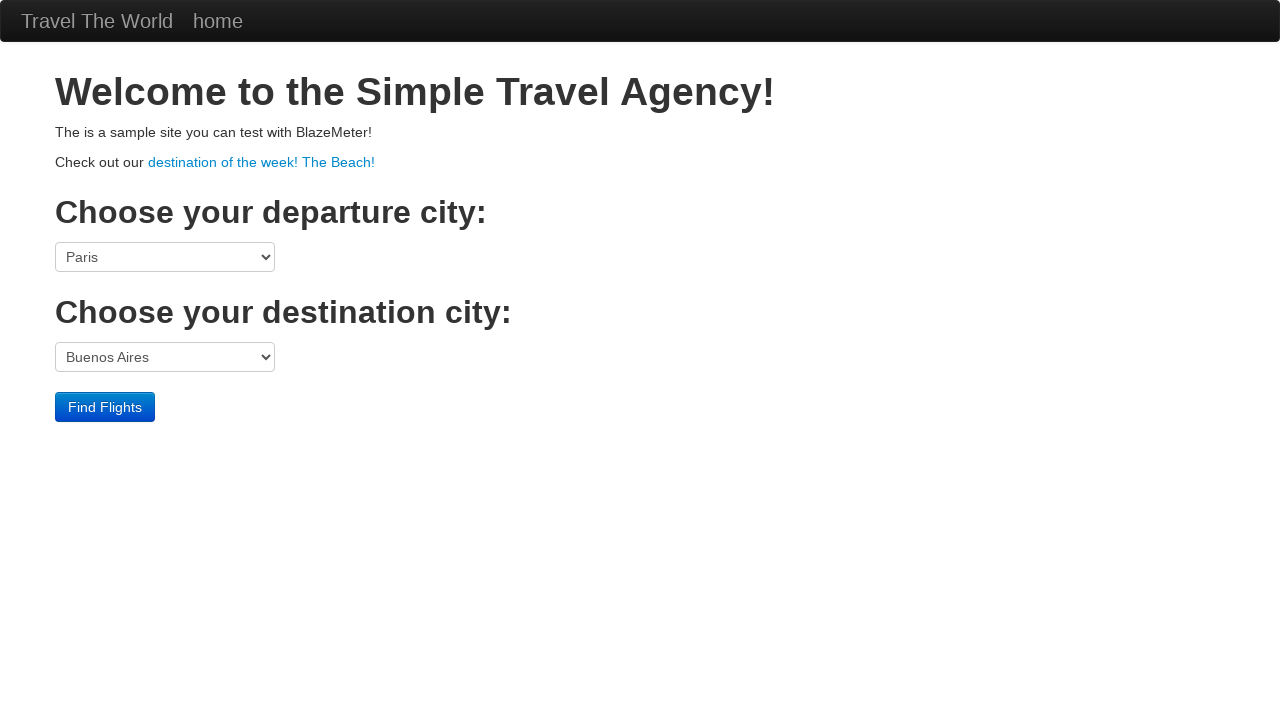

Submit button appeared on page
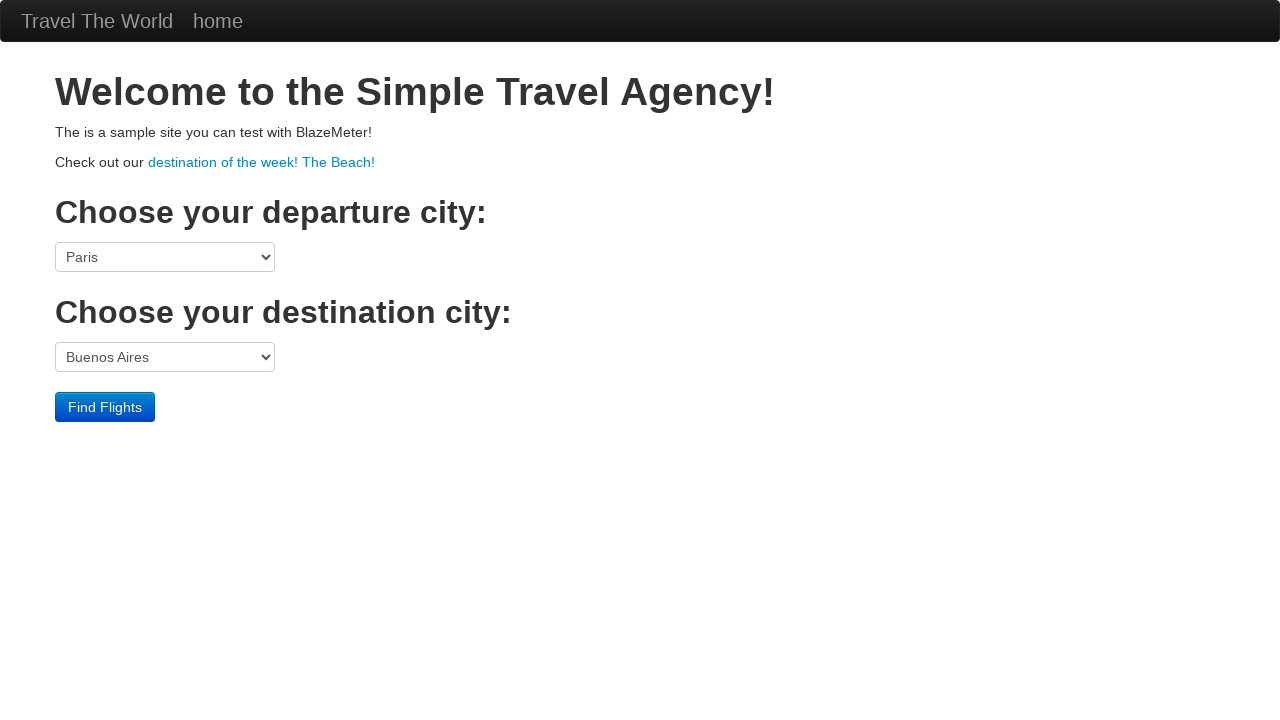

Verified page title is 'BlazeDemo'
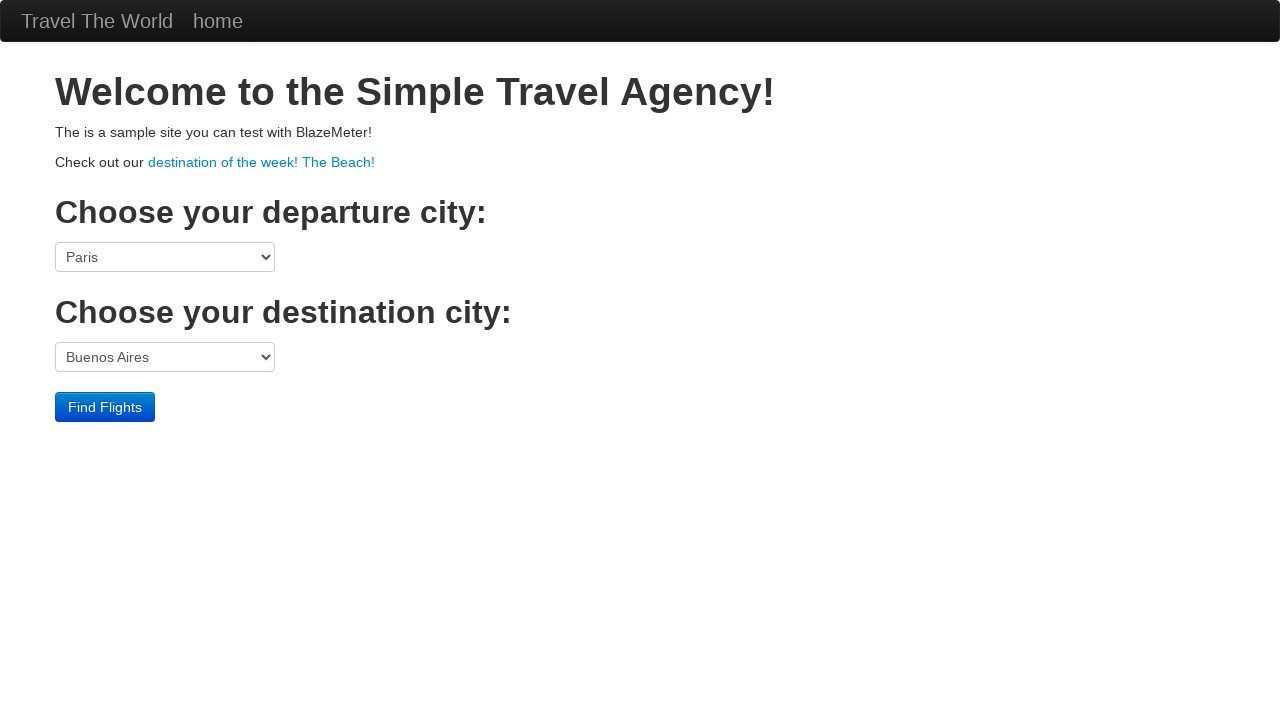

Retrieved page body content
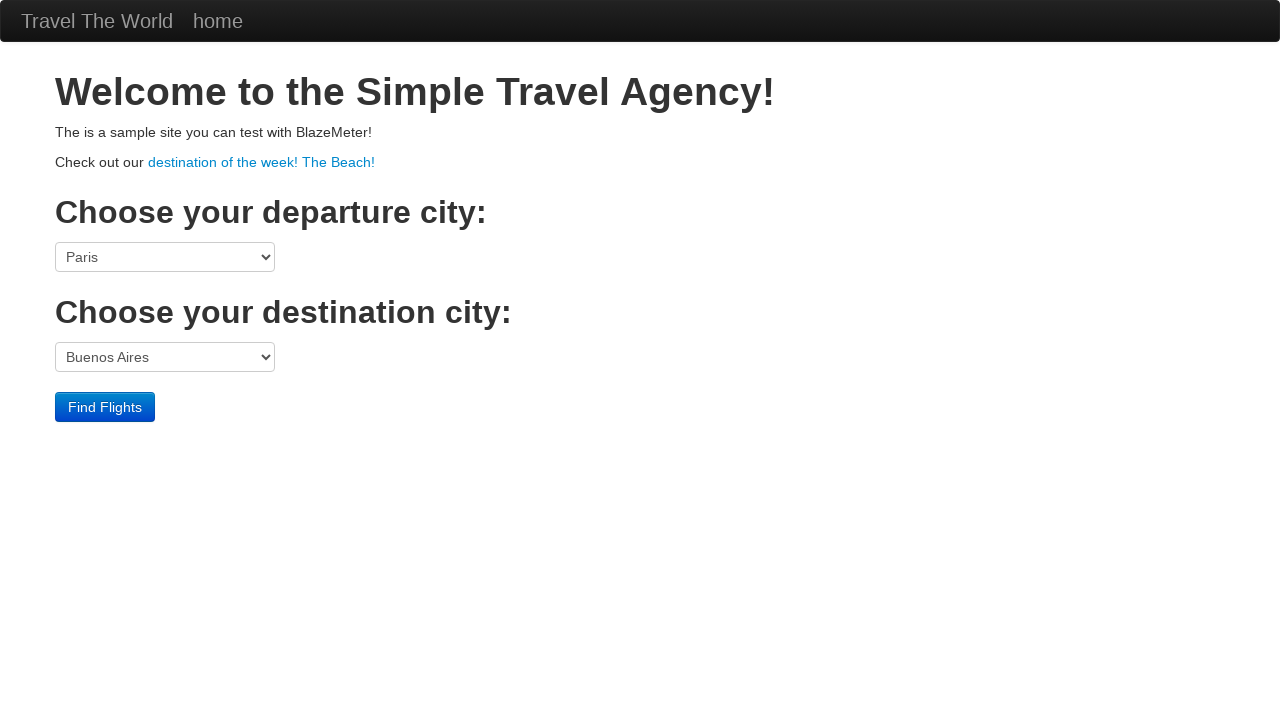

Verified 'contained_text' is not present in page body
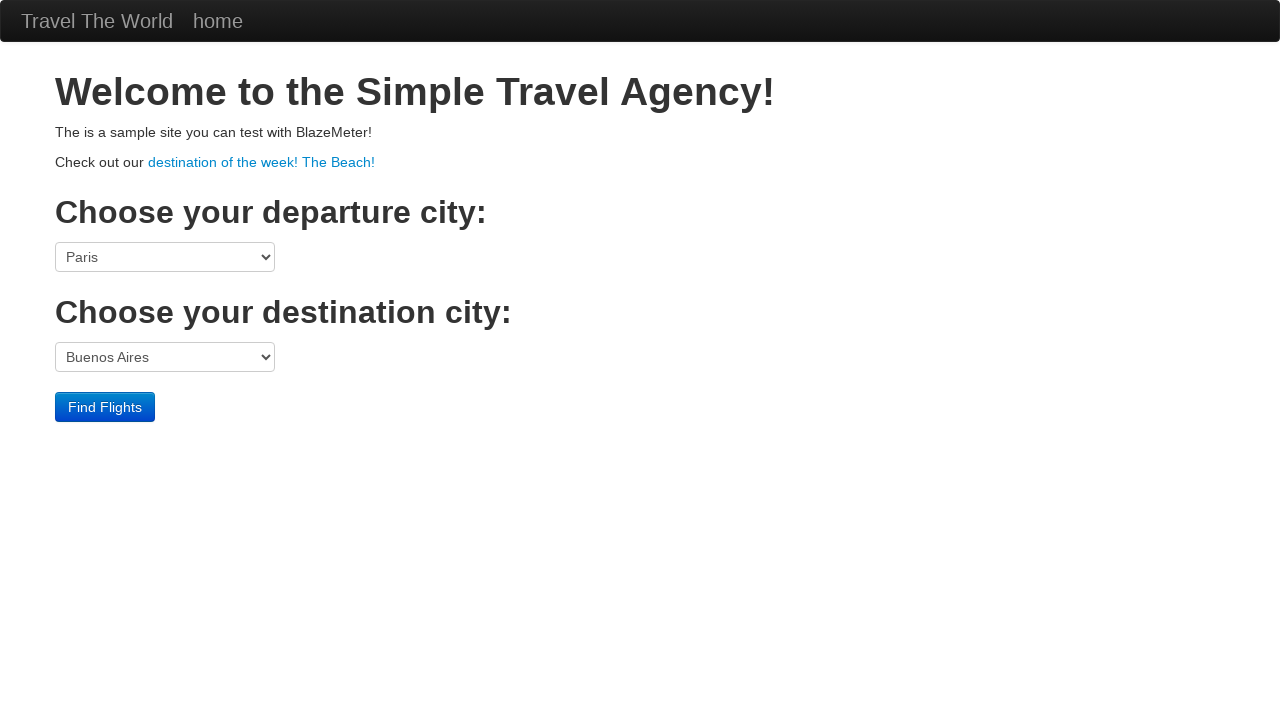

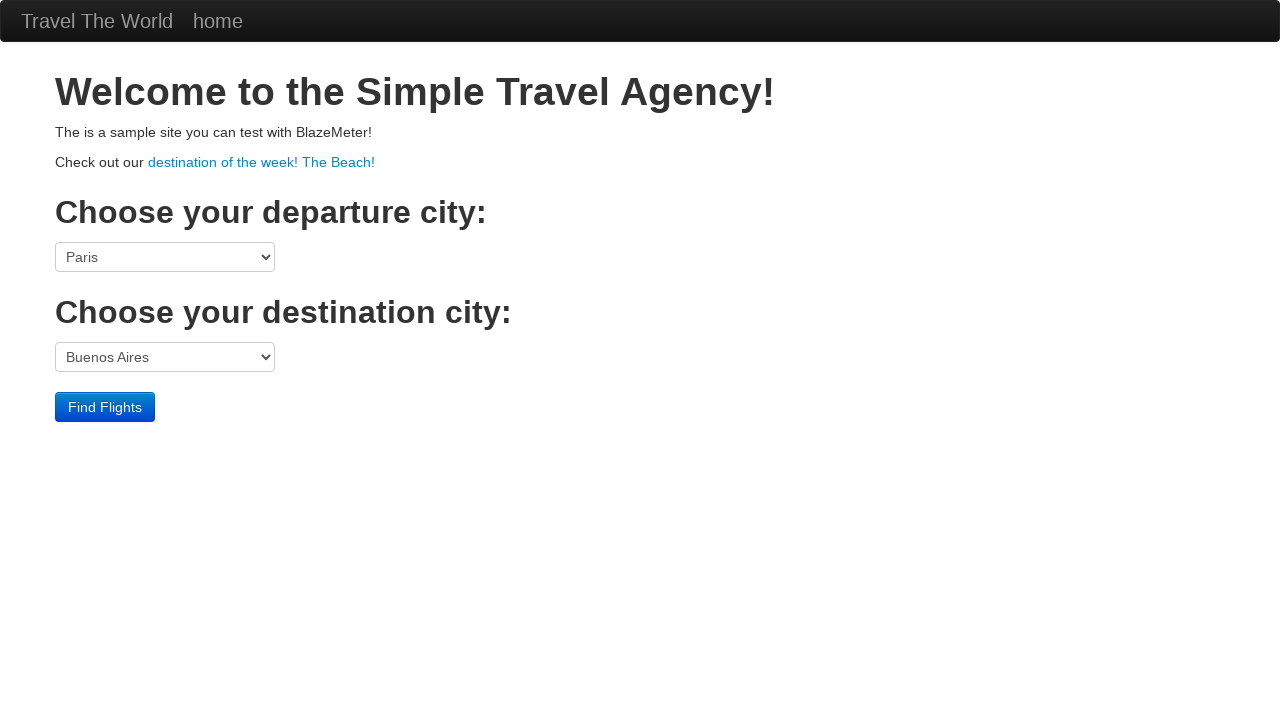